Tests the Sortable interaction feature on DemoQA by navigating to Interactions section, clicking Sortable, then switching between List and Grid views

Starting URL: https://demoqa.com/

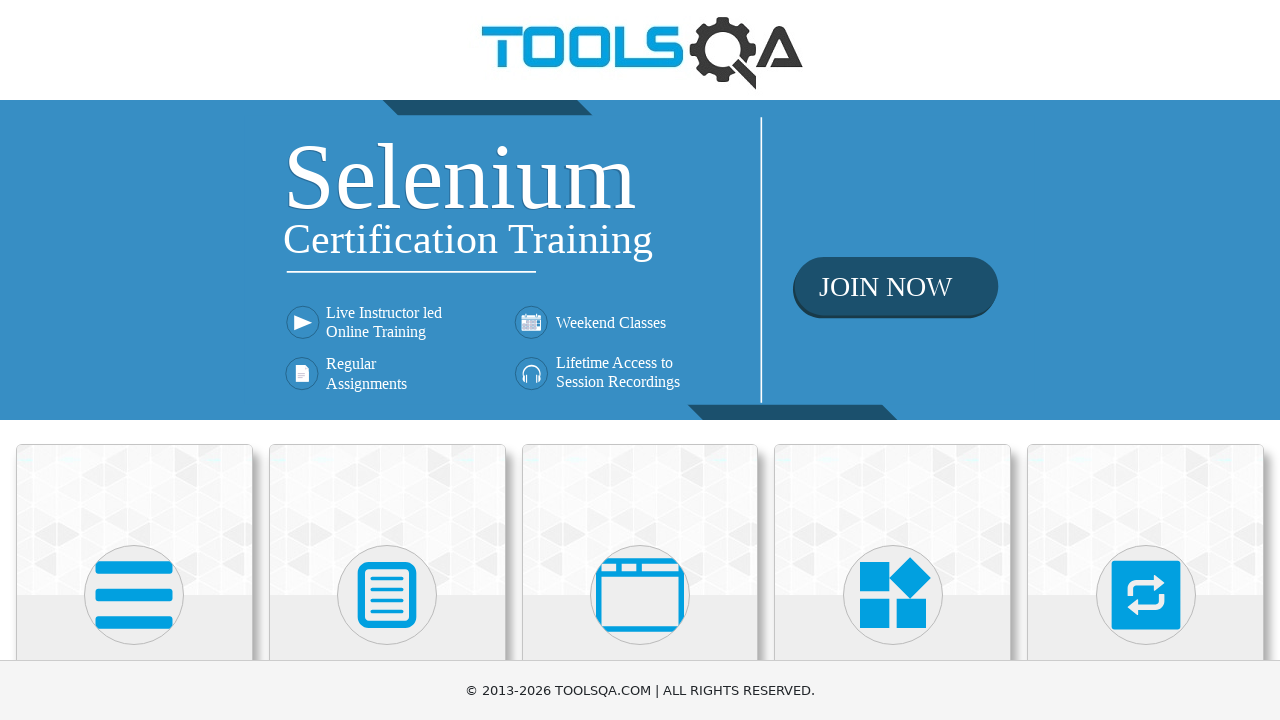

Clicked on Interactions section at (1146, 360) on text=Interactions
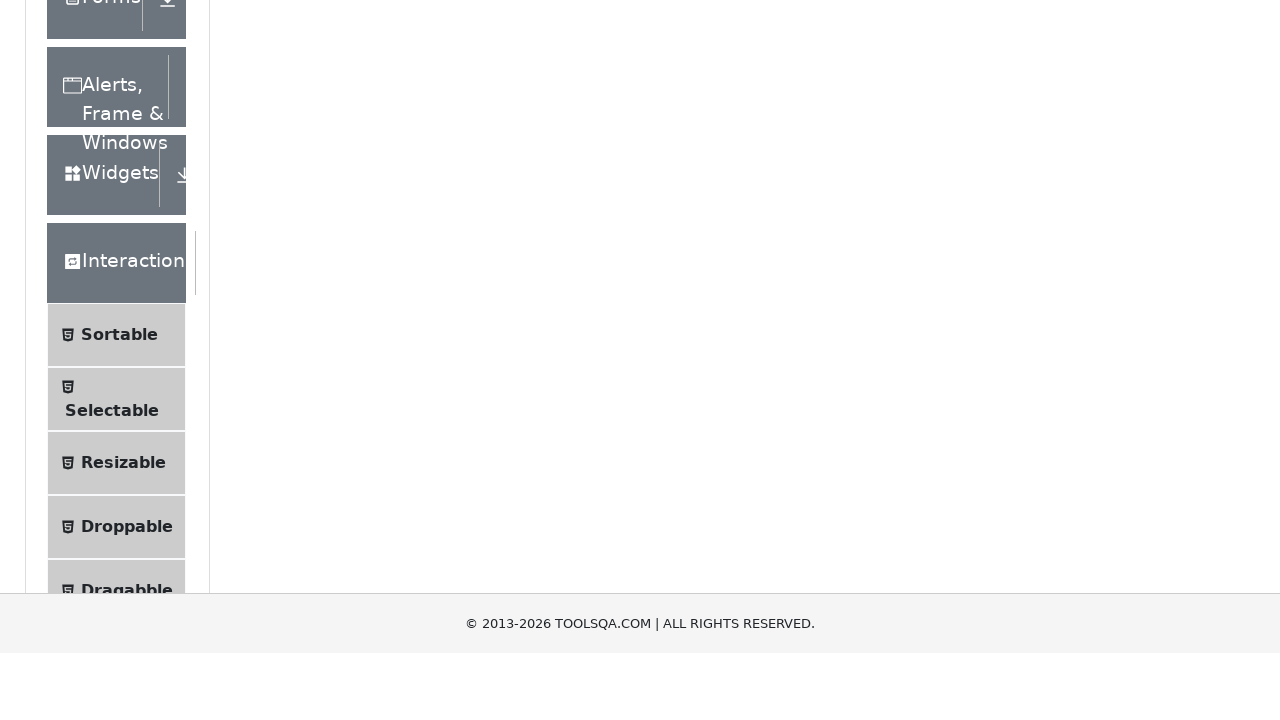

Clicked on Sortable option at (119, 613) on text=Sortable
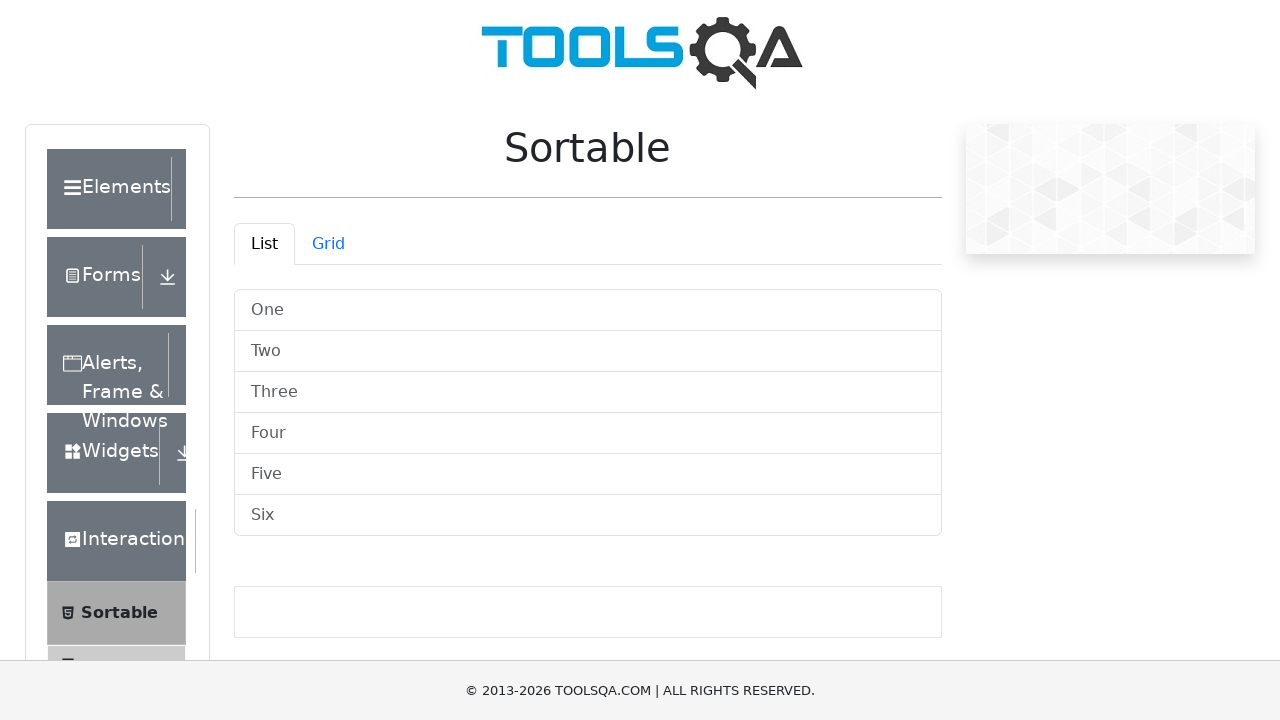

Clicked on List tab at (264, 244) on text=List
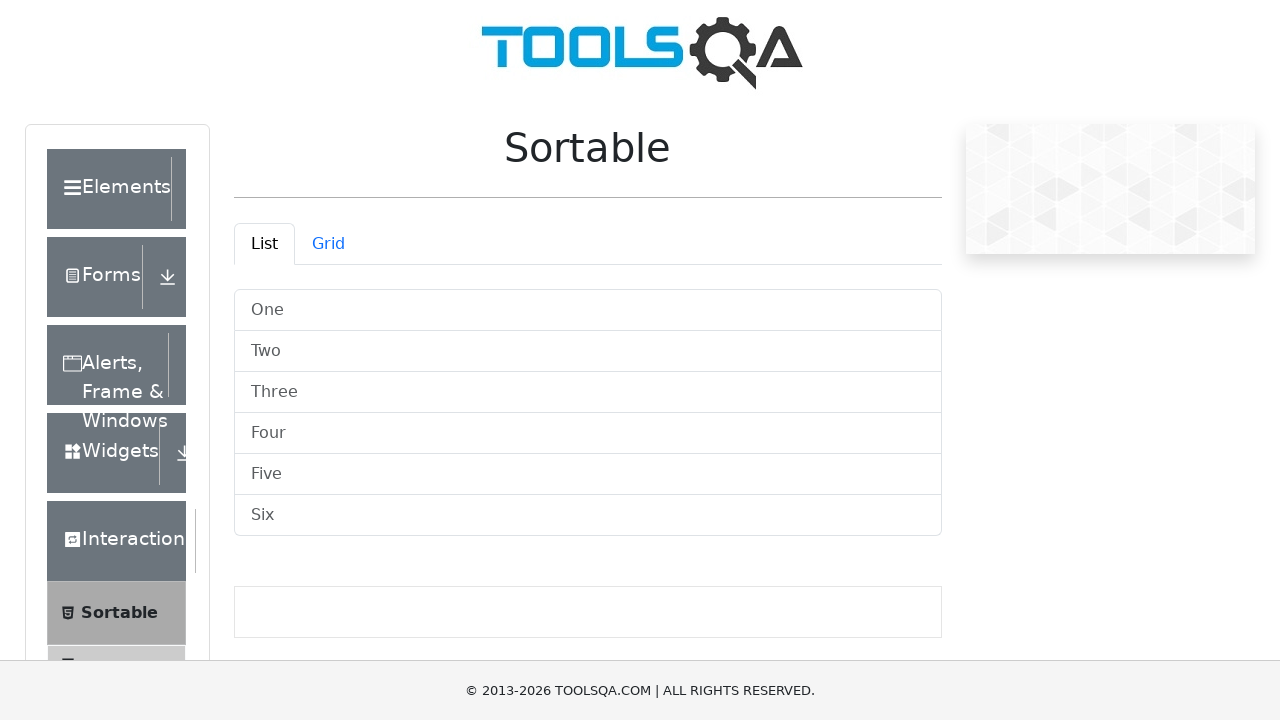

Clicked on Grid tab at (328, 244) on text=Grid
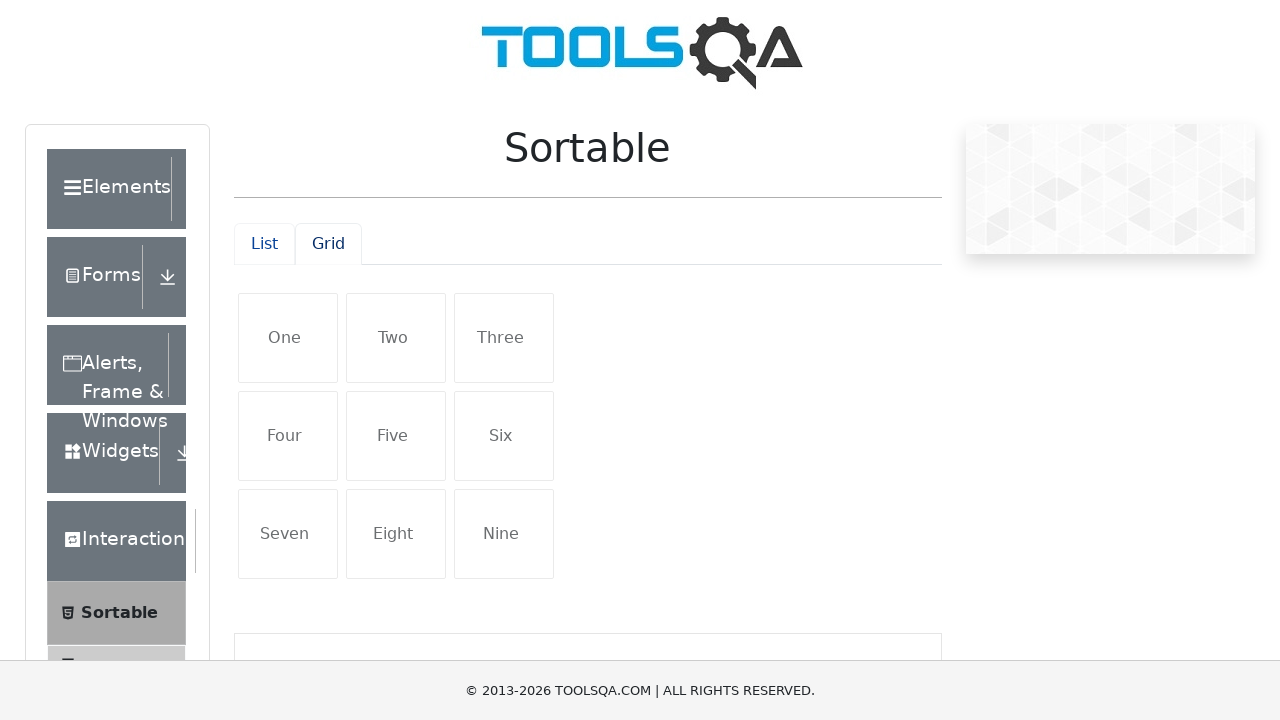

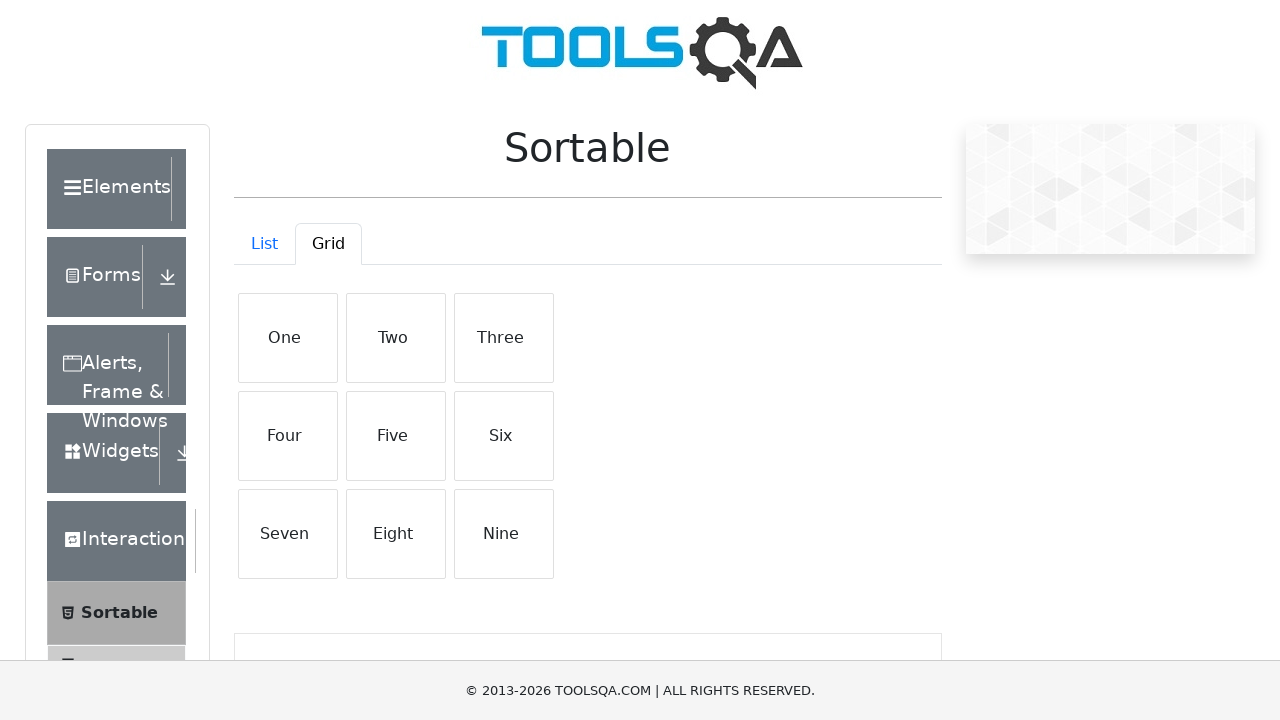